Navigates to the OrangeHRM demo page and scrolls down to view more content on the page.

Starting URL: https://www.orangehrm.com/hris-hr-software-demo/

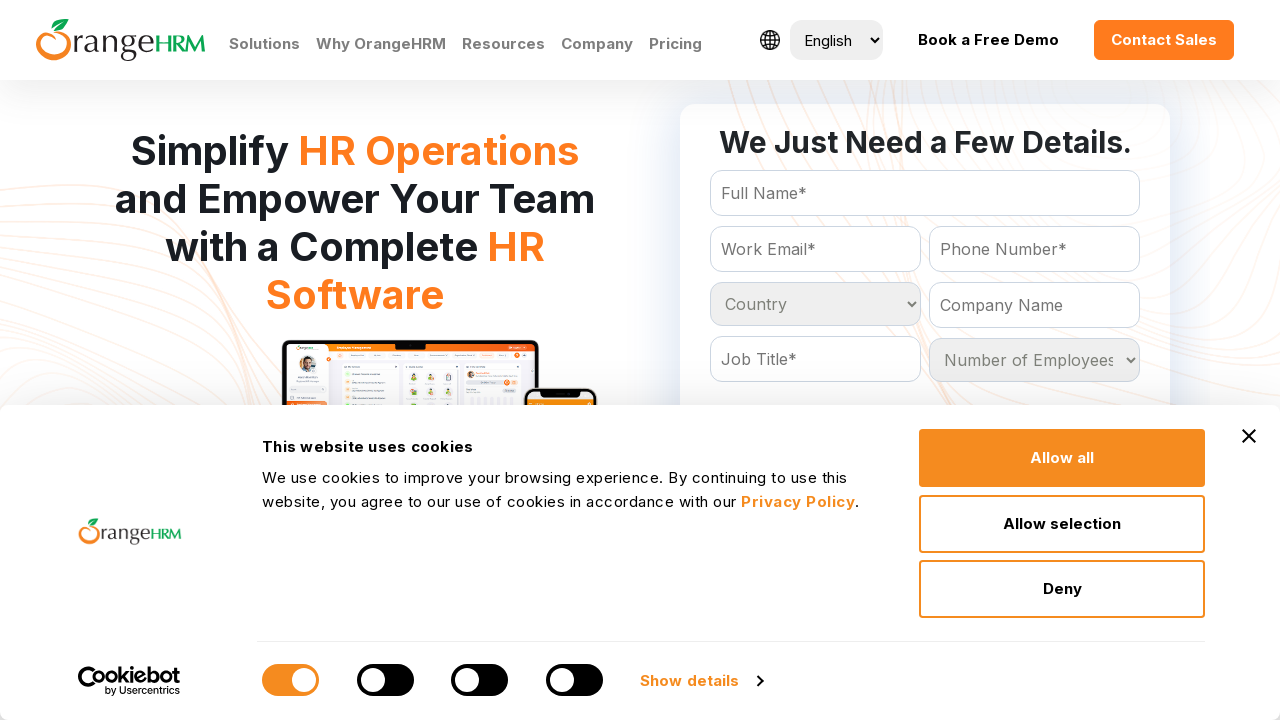

Navigated to OrangeHRM demo page
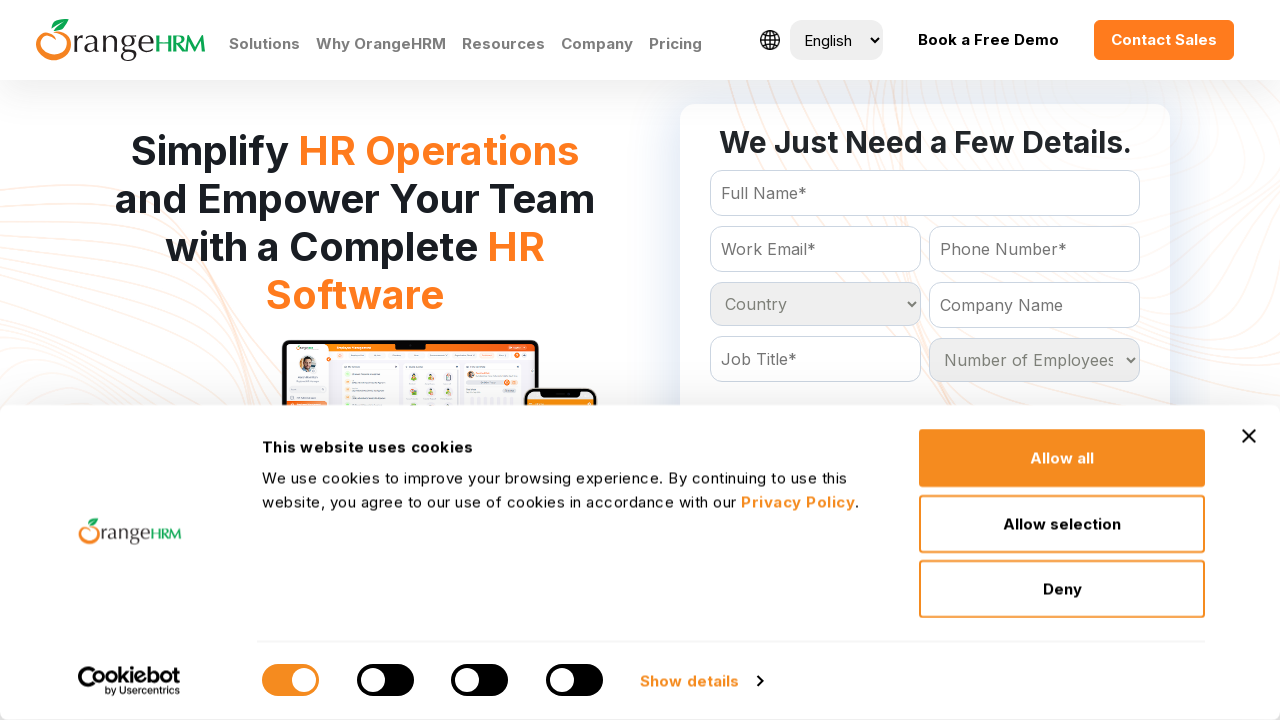

Scrolled down 3000 pixels to view more content
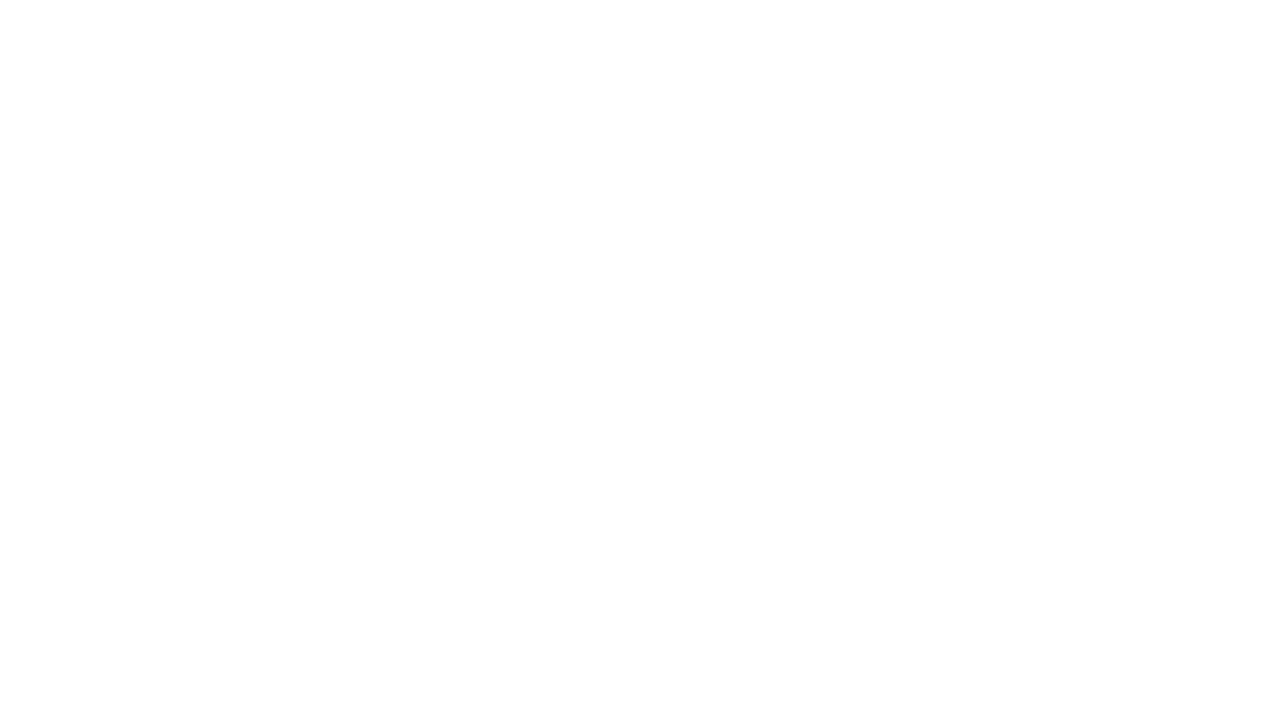

Waited 2 seconds for dynamically loaded content
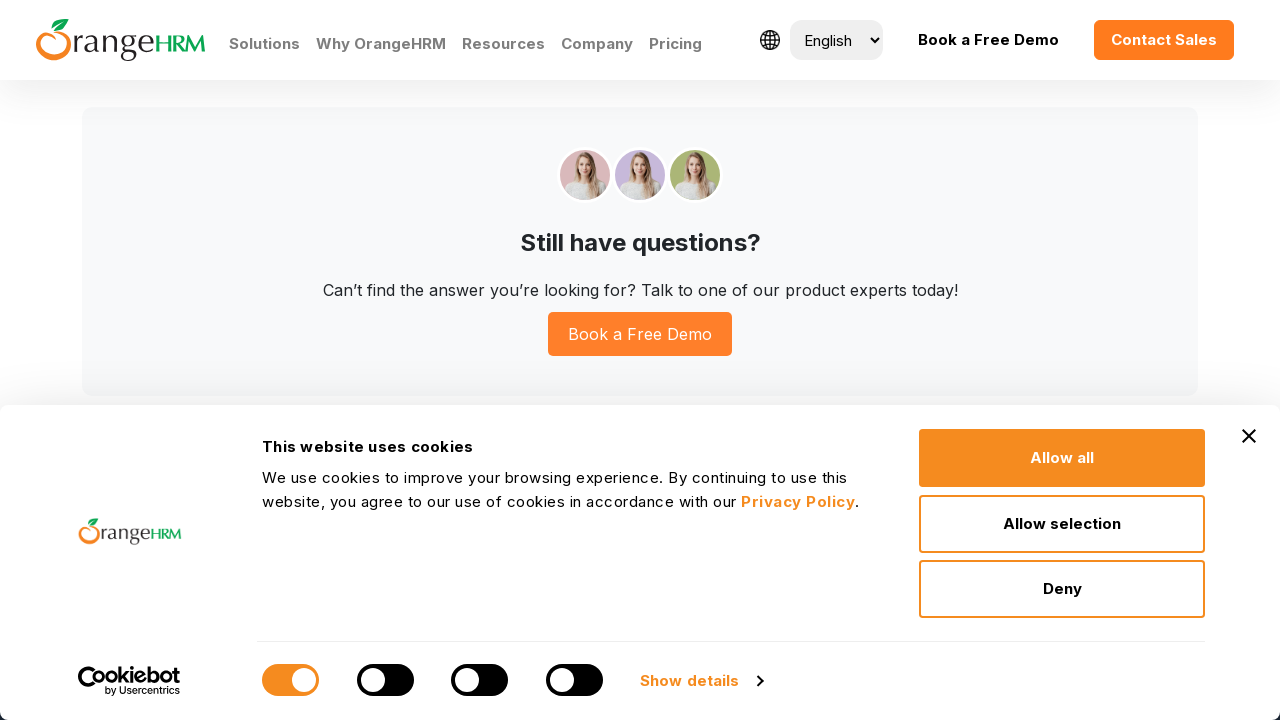

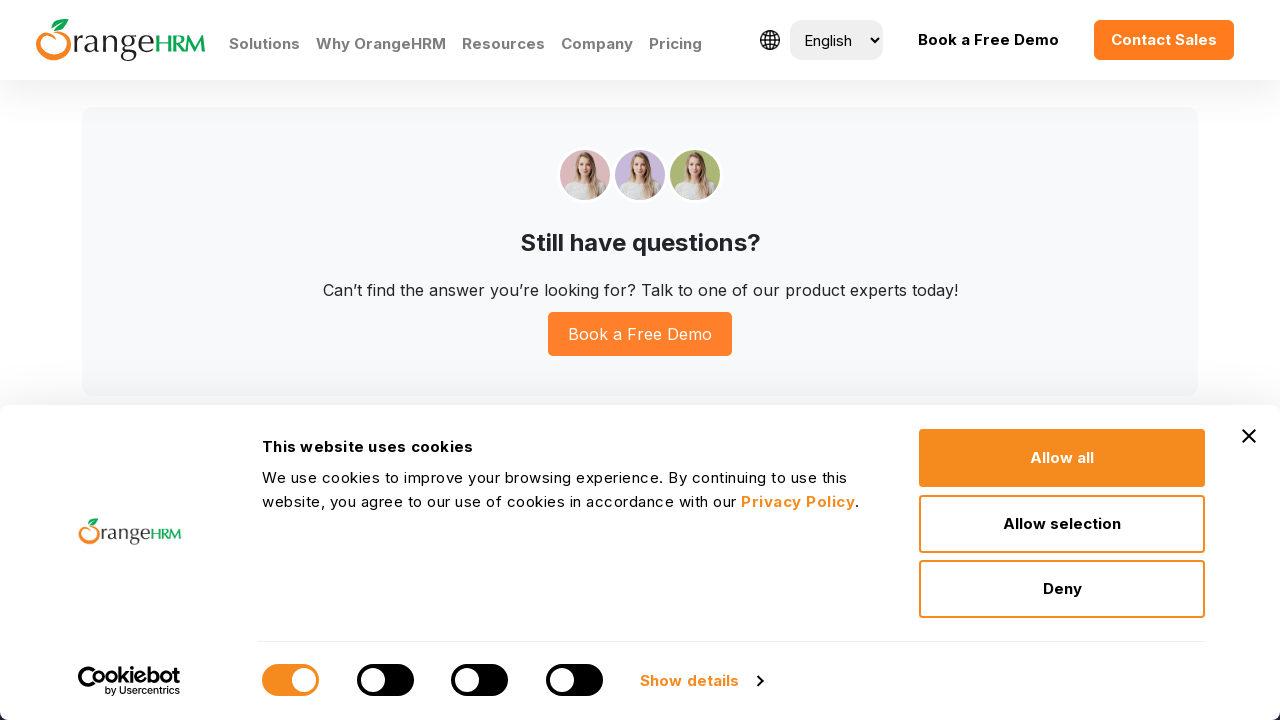